Tests a student portal by entering a student name in a prompt dialog and clicking OK, then simulating keyboard navigation to interact with media controls.

Starting URL: https://live.monetanalytics.com/stu_proc/student.html#

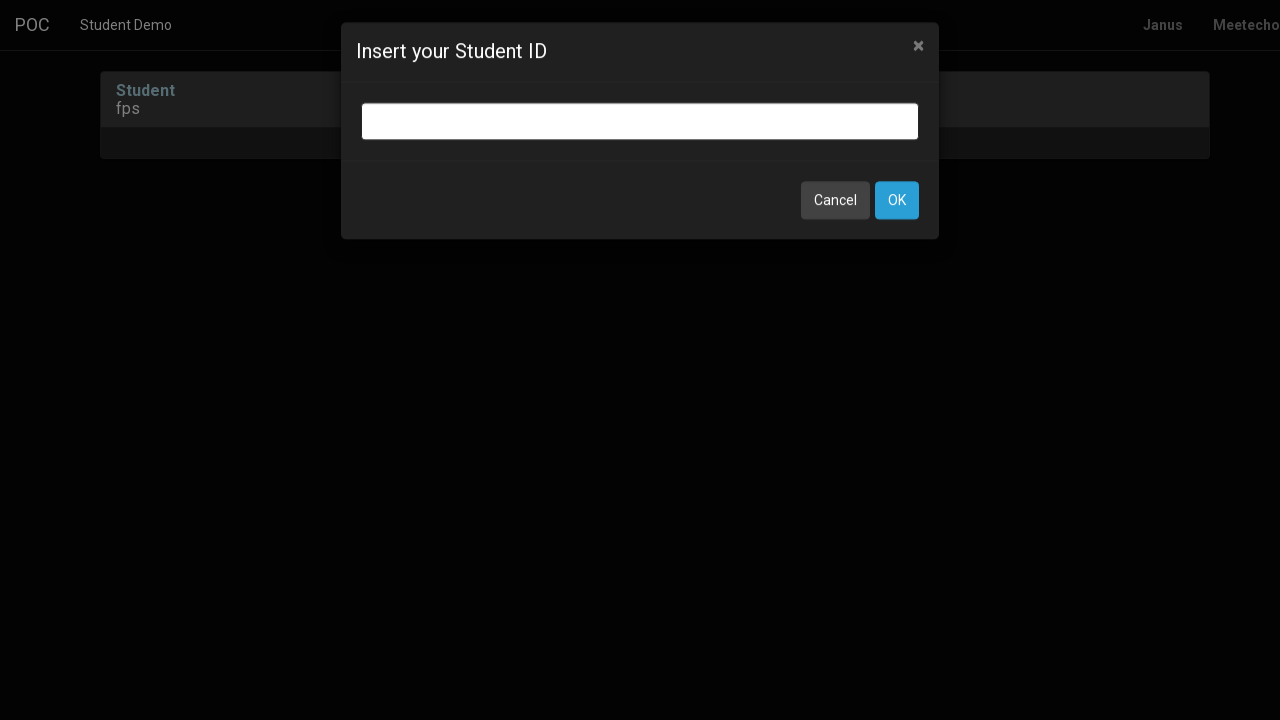

Filled student name input field with 'Student-58' on input.bootbox-input.bootbox-input-text.form-control
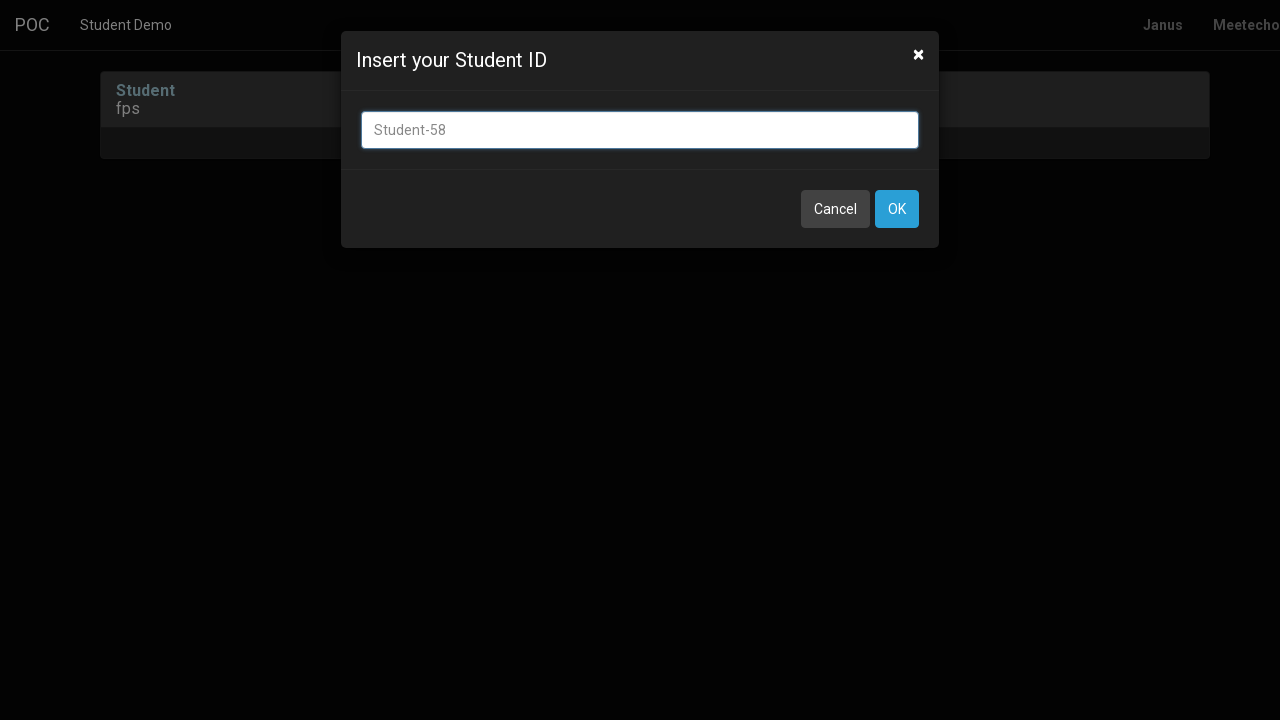

Clicked OK button to submit student name at (897, 209) on button:has-text('OK')
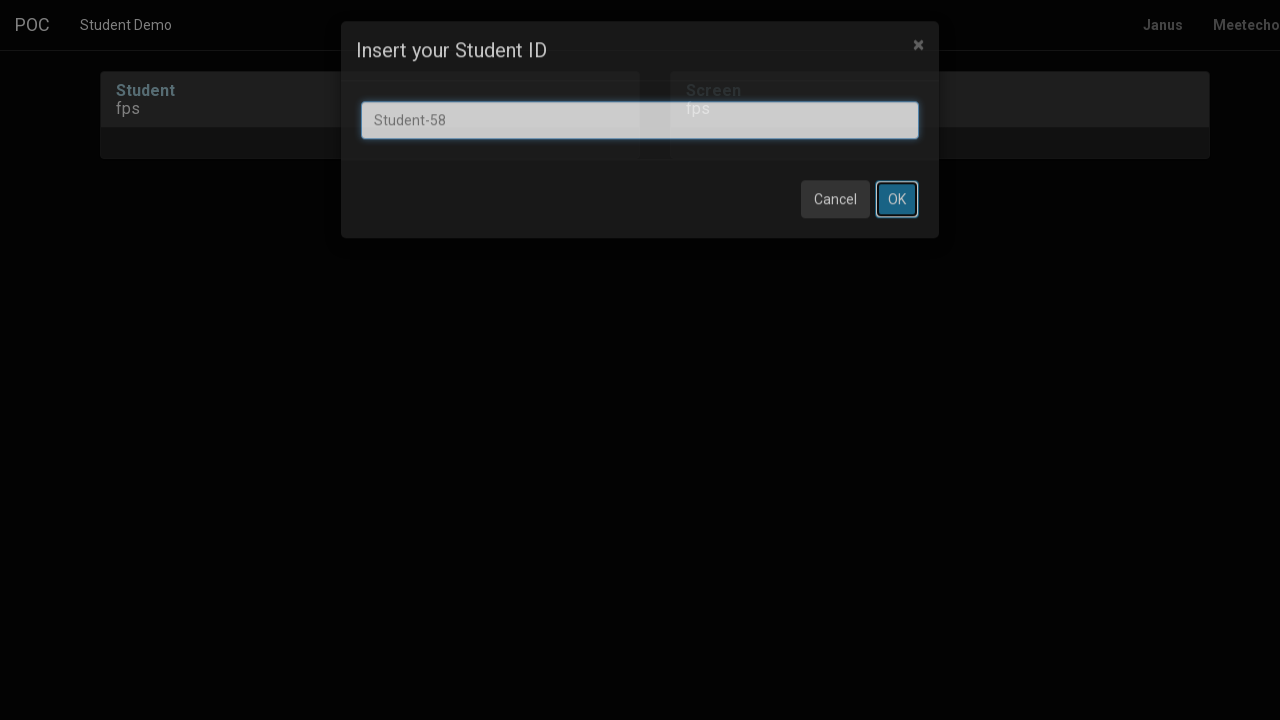

Waited 8 seconds for page to load after dialog
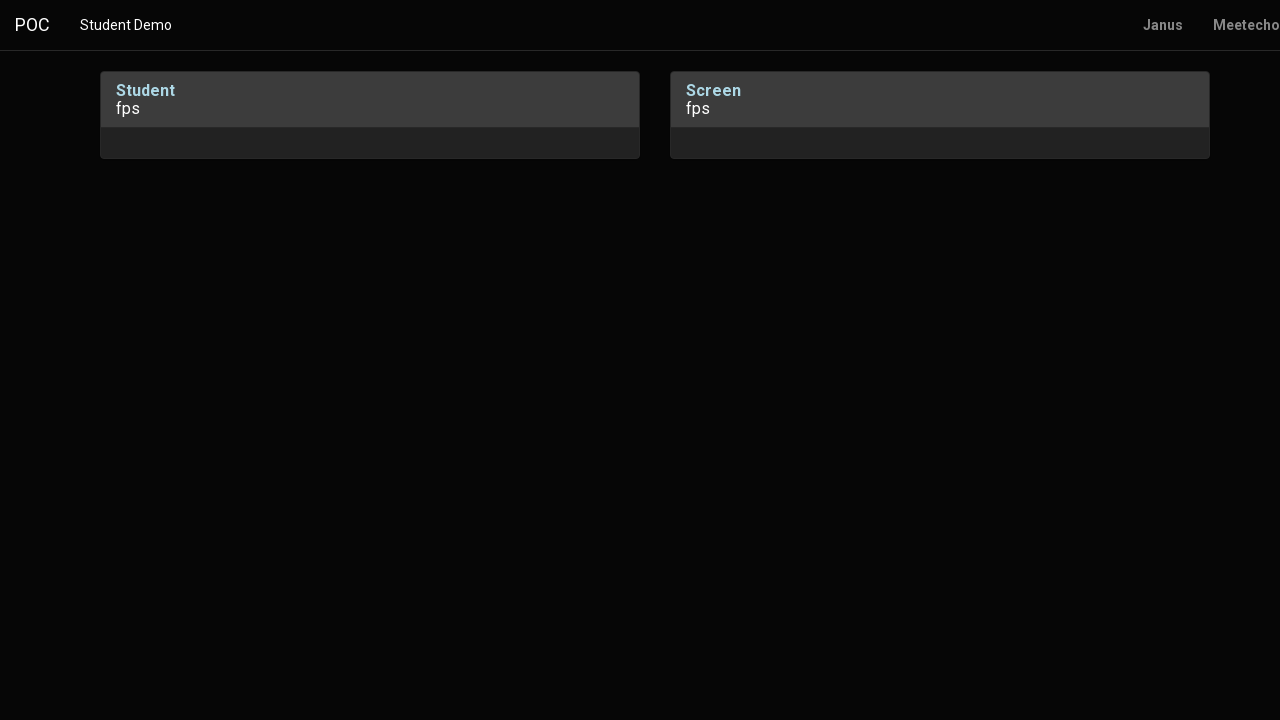

Pressed Tab key to navigate to next element
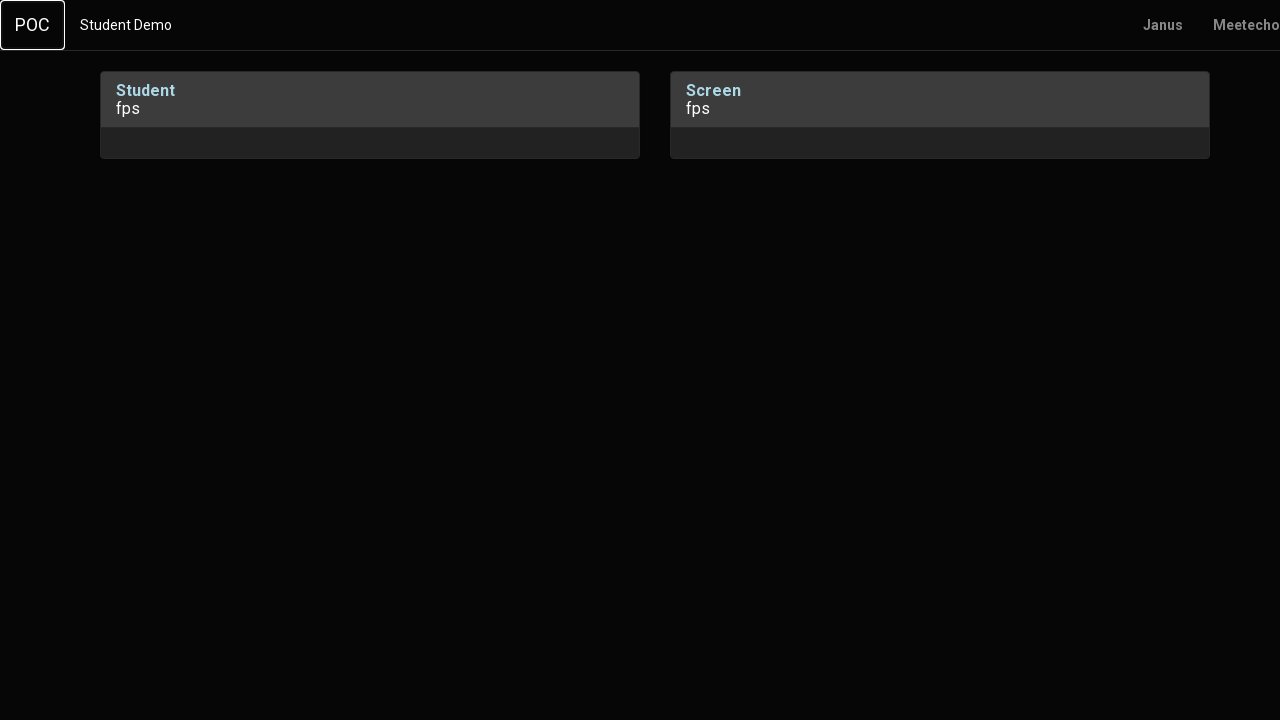

Waited 1 second
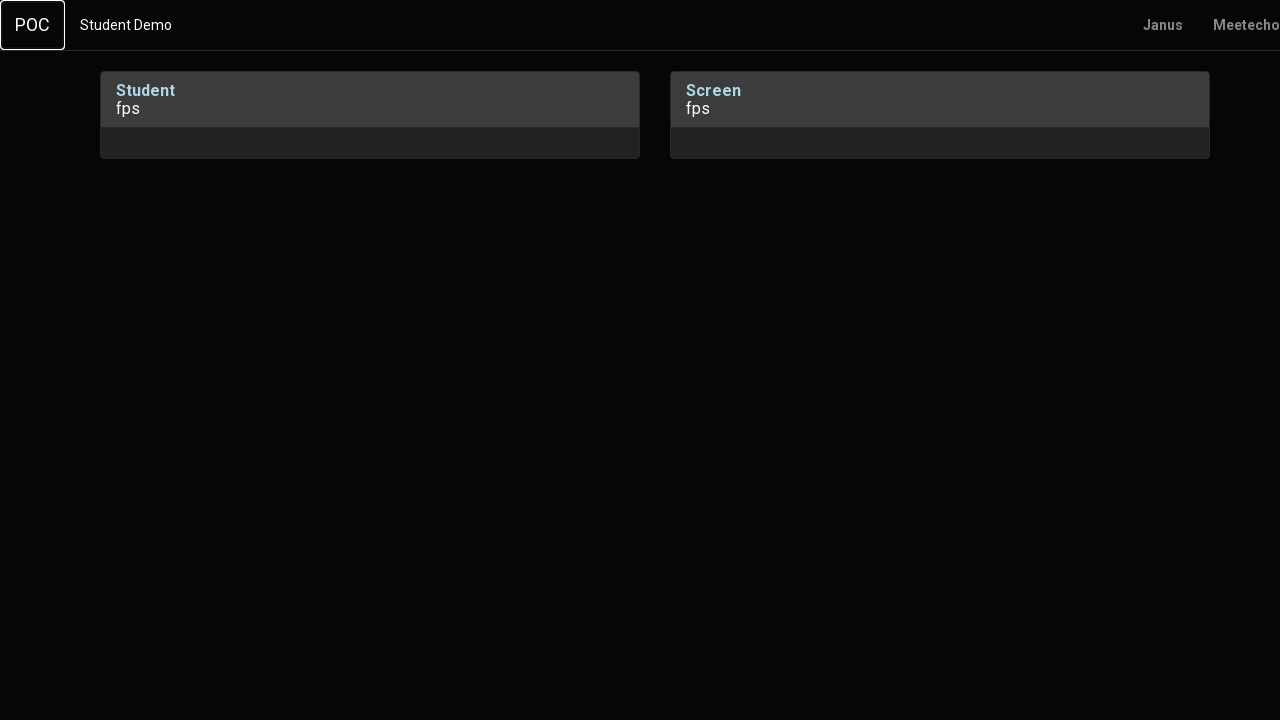

Pressed Enter key
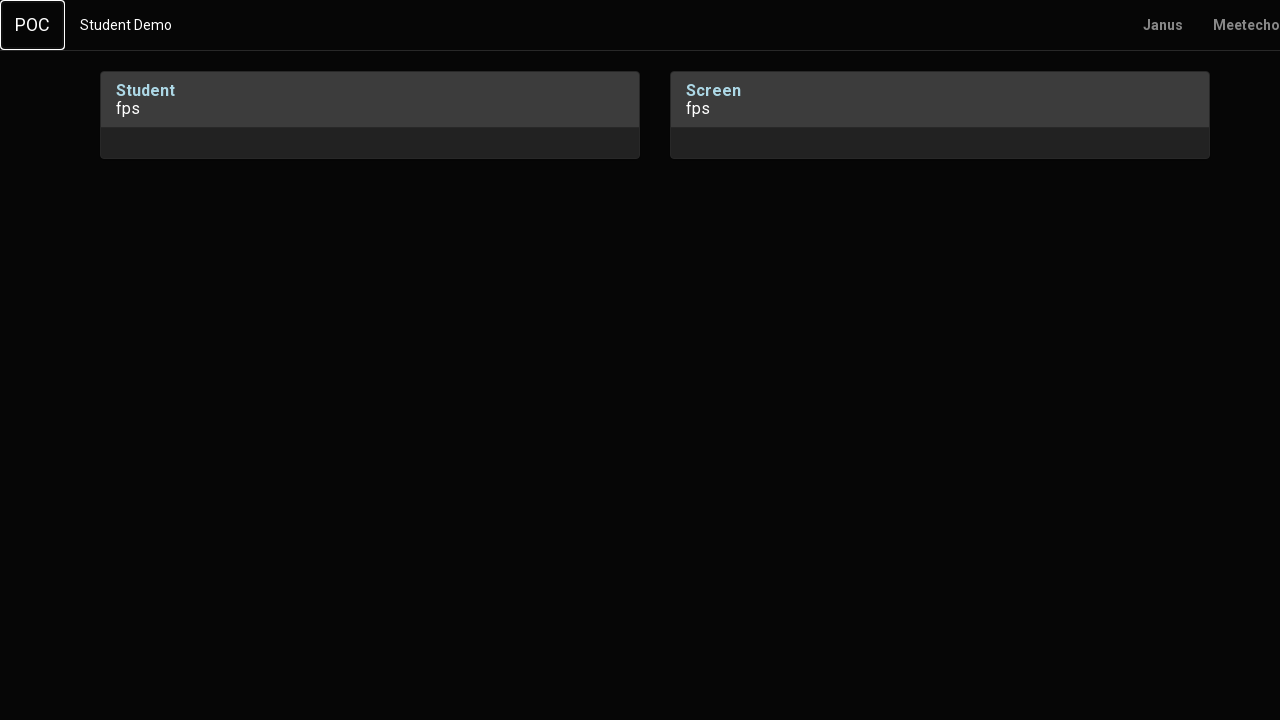

Waited 2 seconds
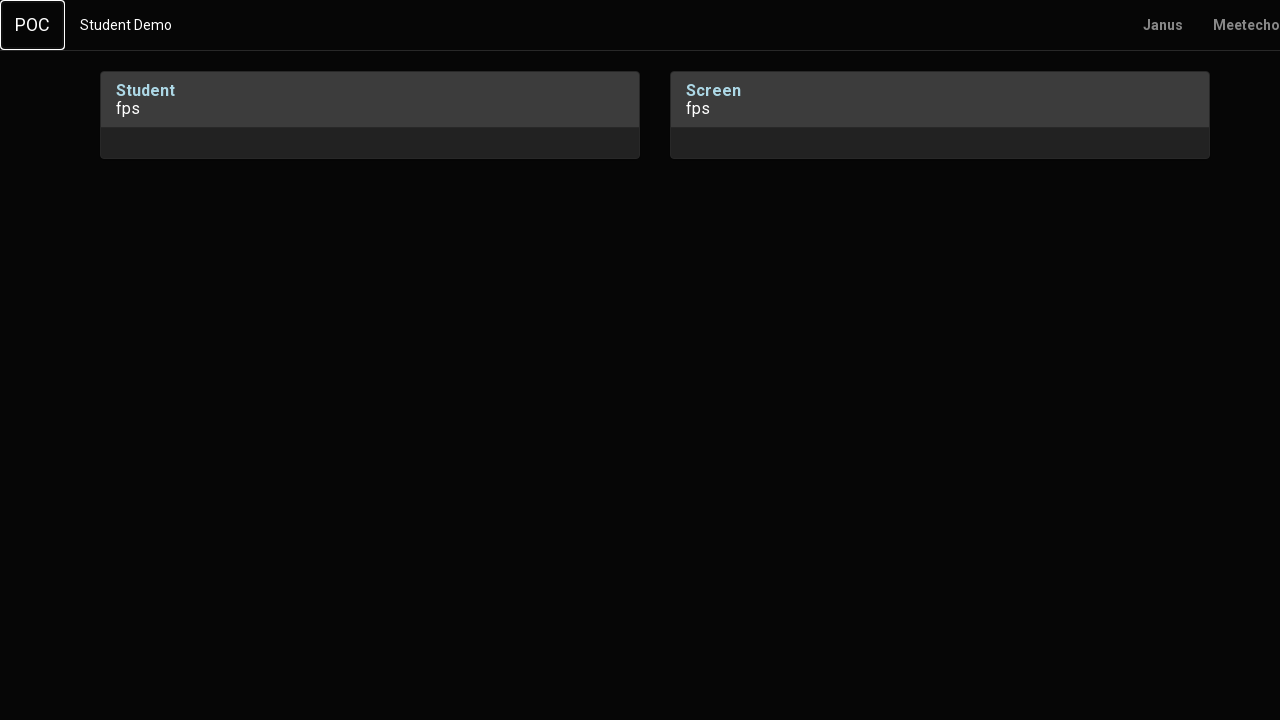

Pressed Tab key to navigate to next element
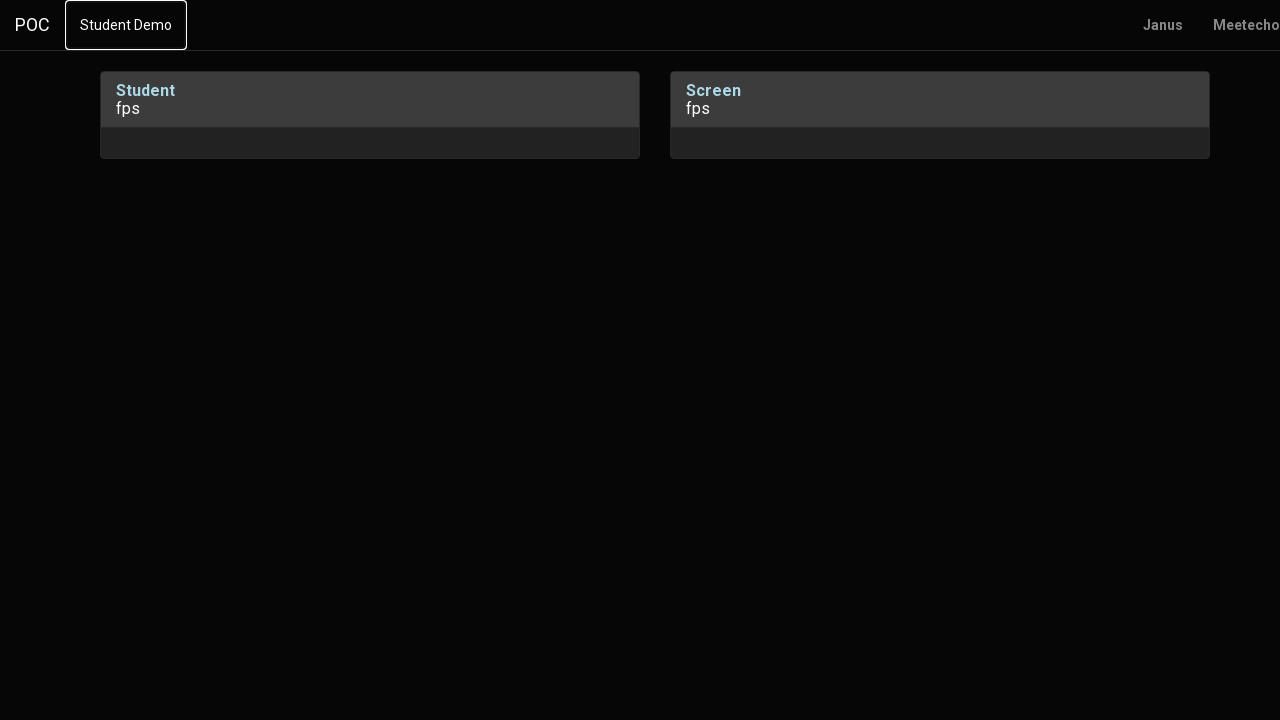

Waited 1 second
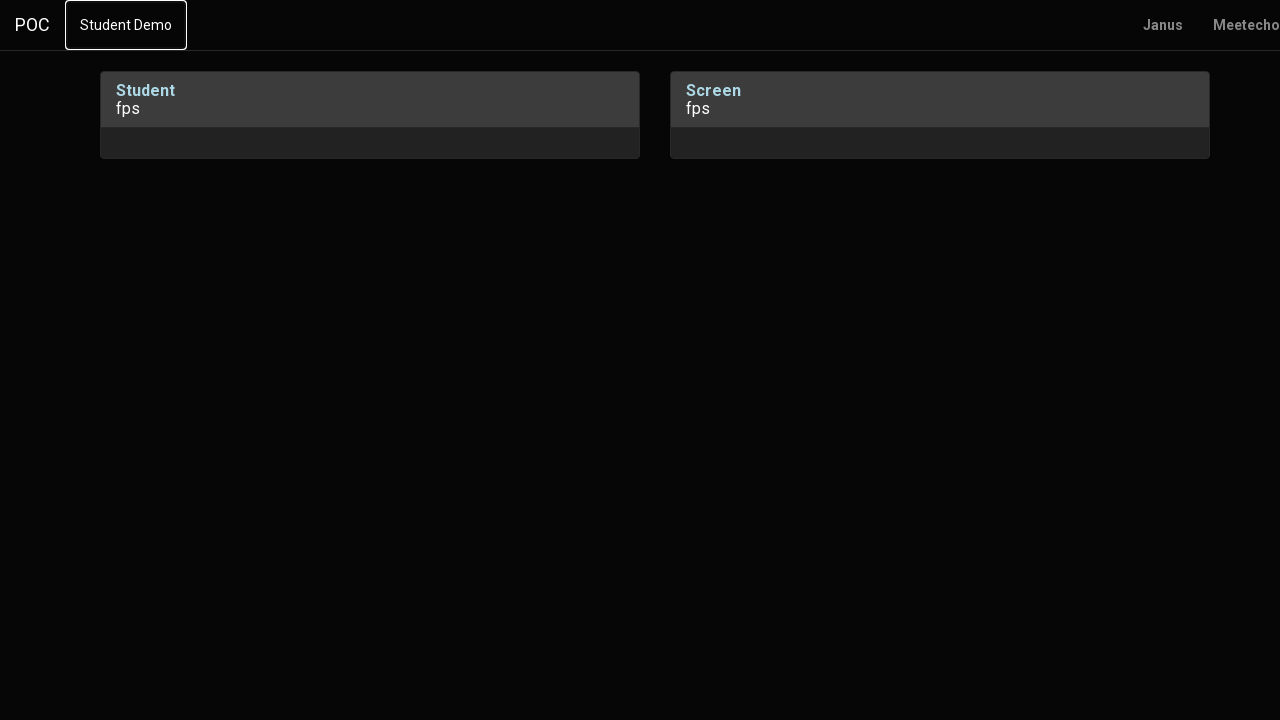

Pressed Tab key to navigate to next element
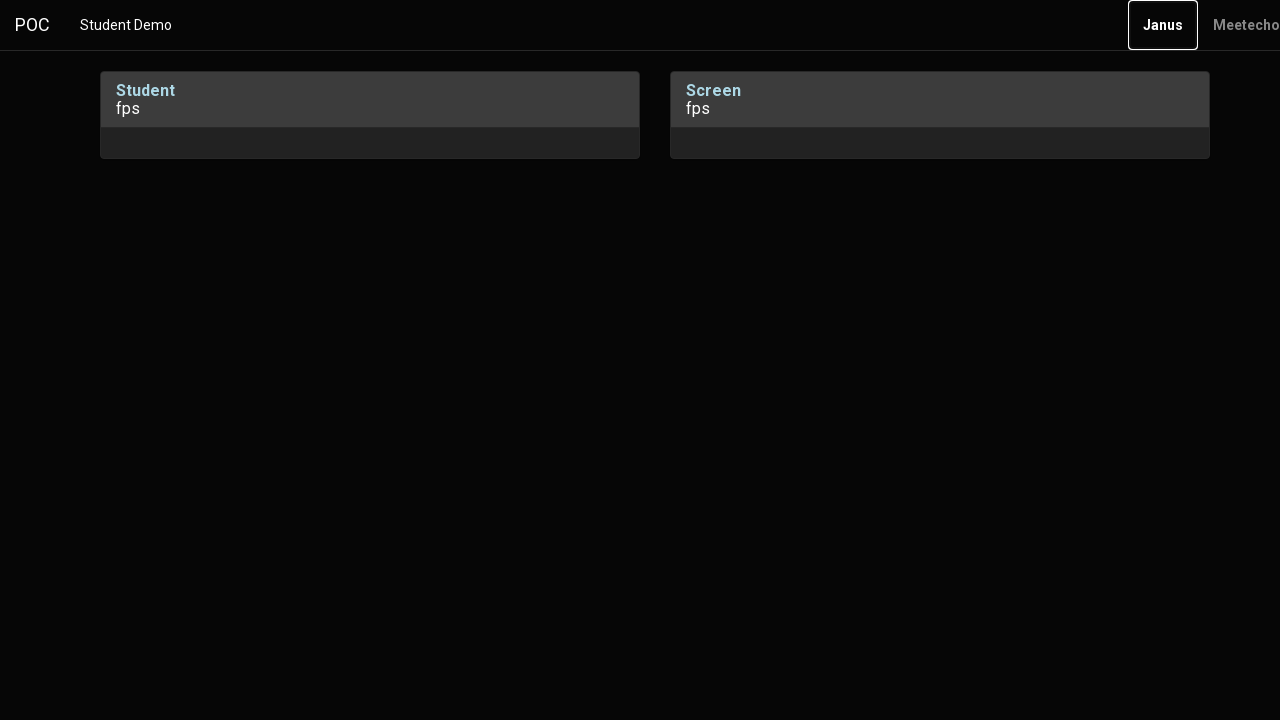

Waited 2 seconds
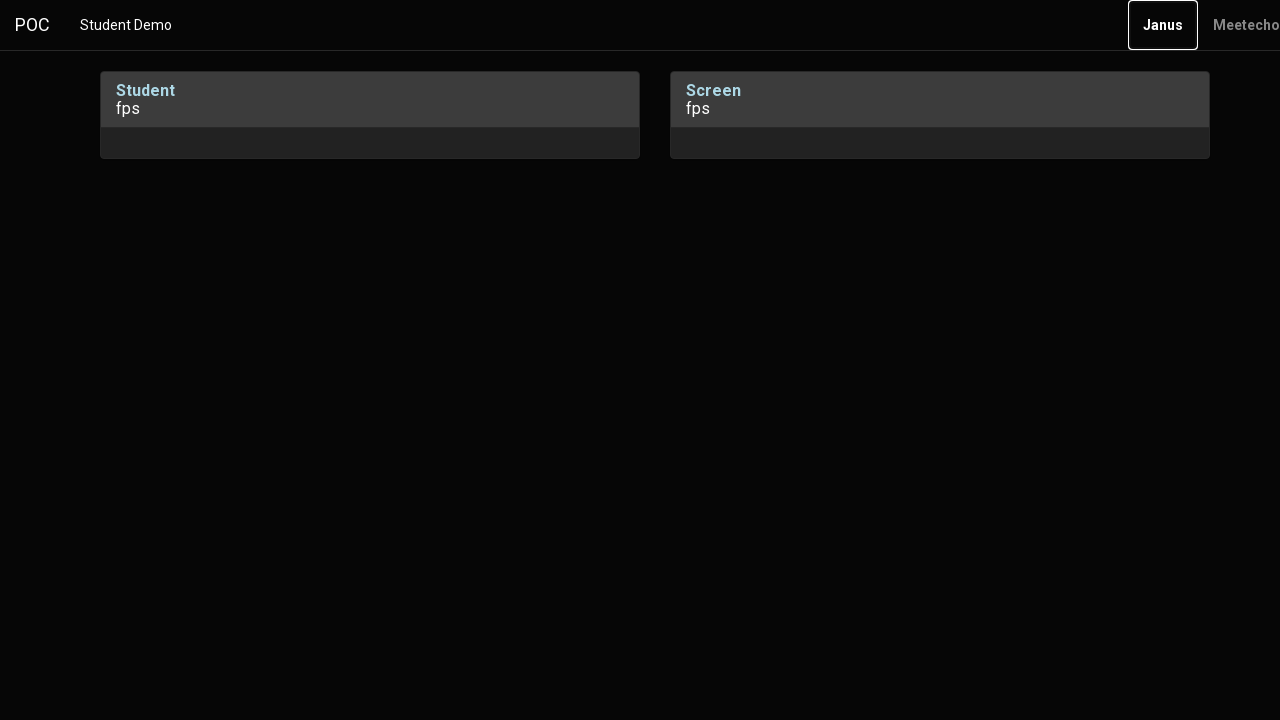

Pressed Enter key to interact with media controls
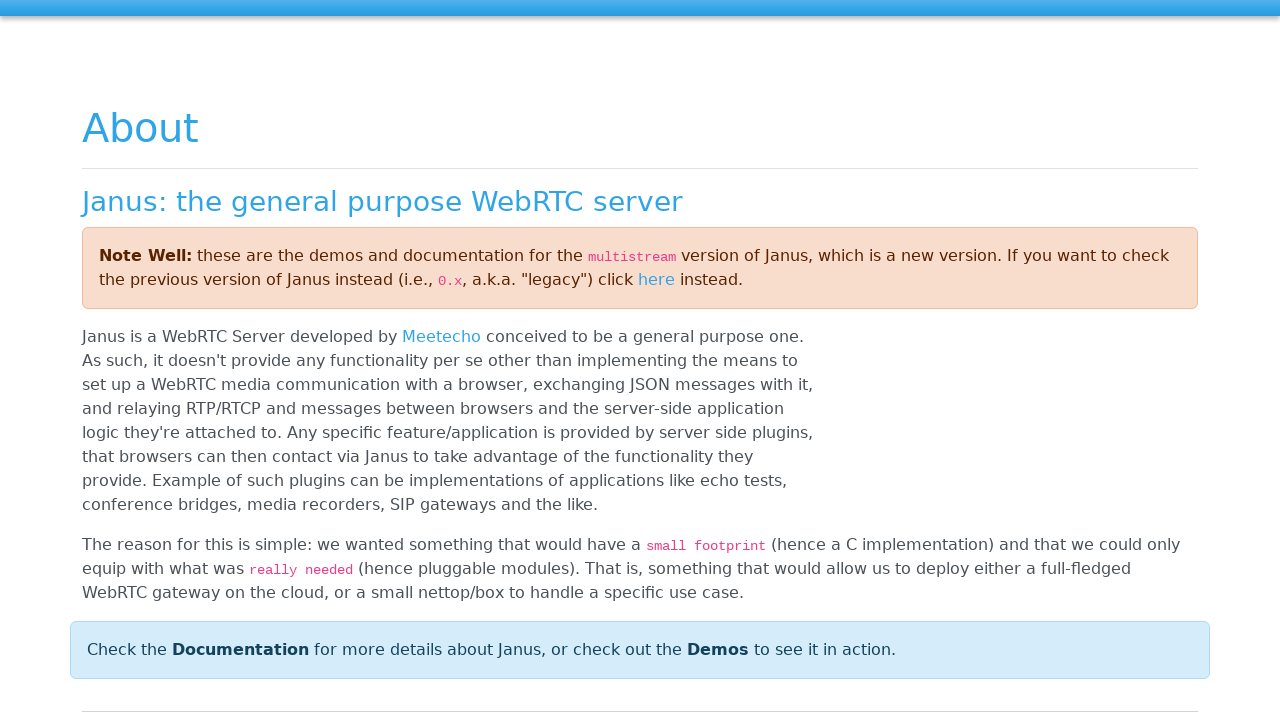

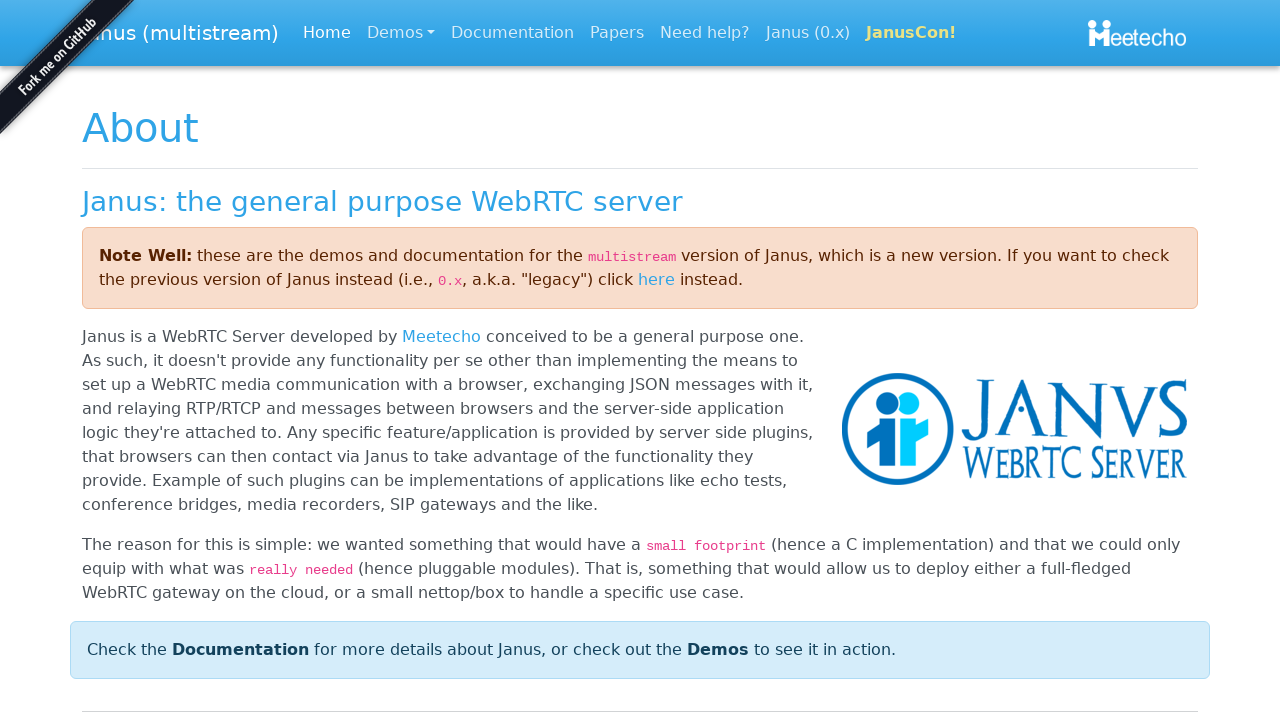